Tests handling of iframes by navigating to a frames demo page and filling a text input inside a nested frame

Starting URL: https://ui.vision/demo/webtest/frames/

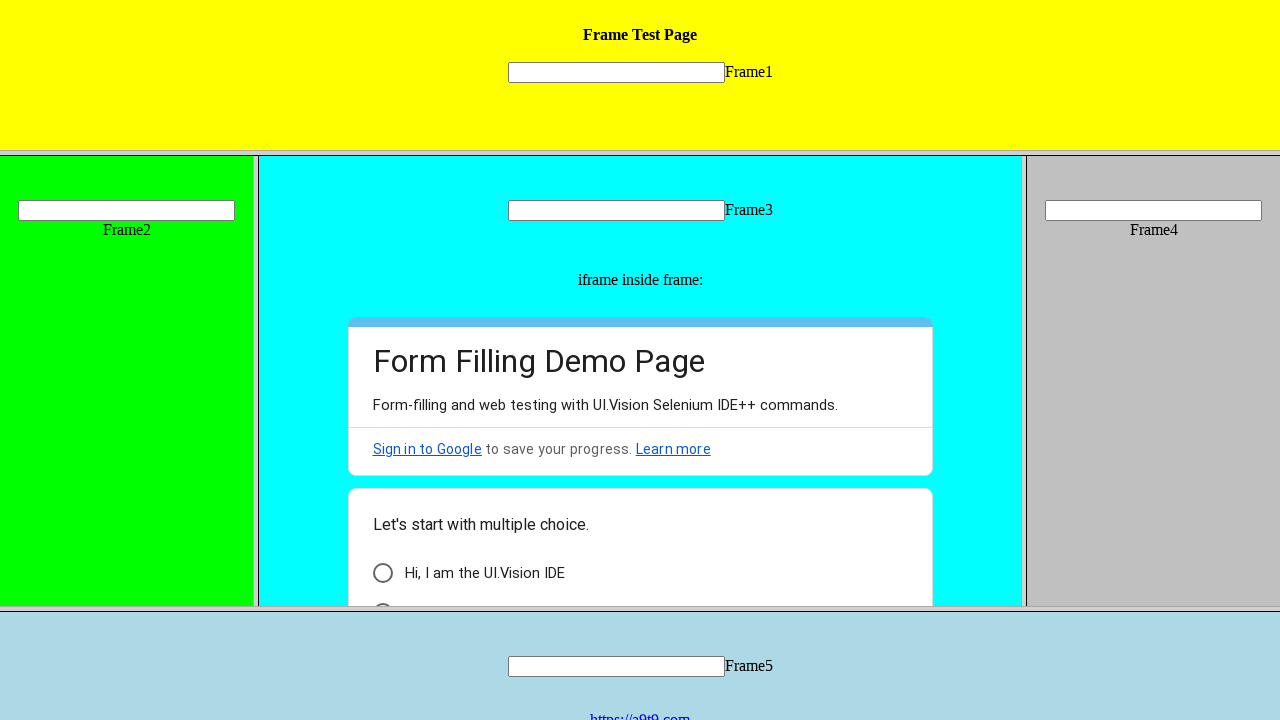

Navigated to frames demo page
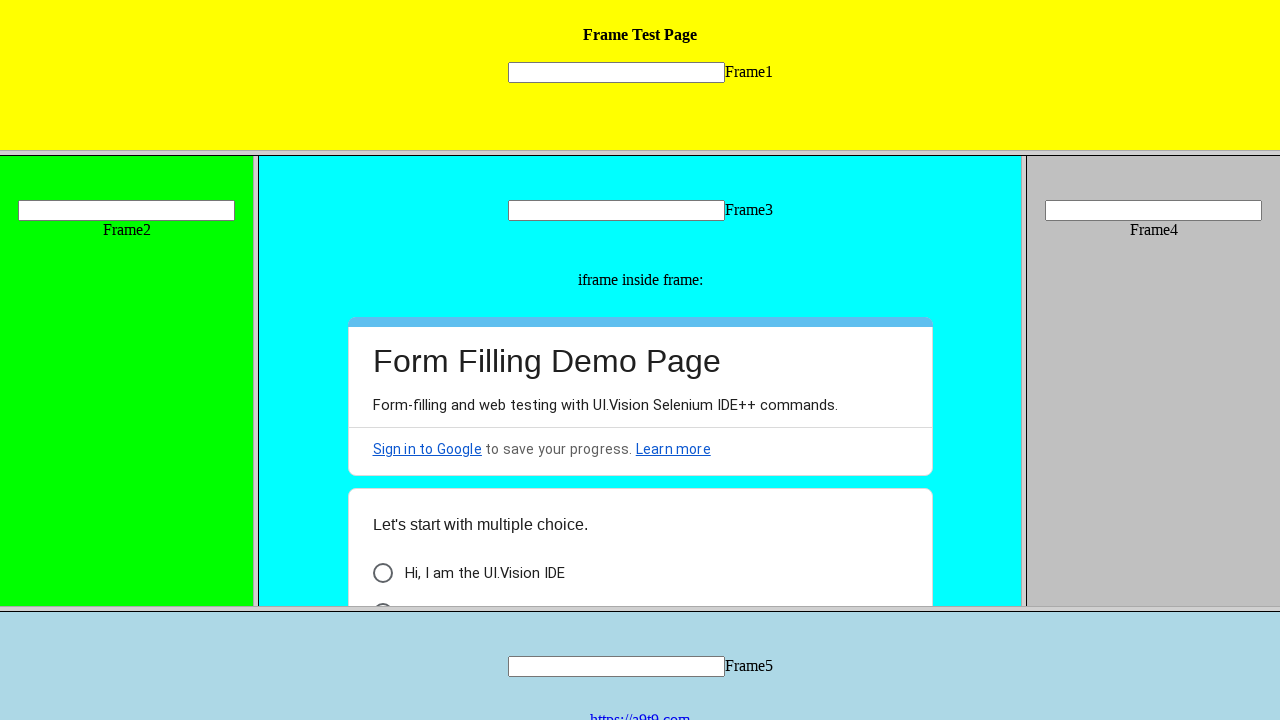

Located text input in nested frame
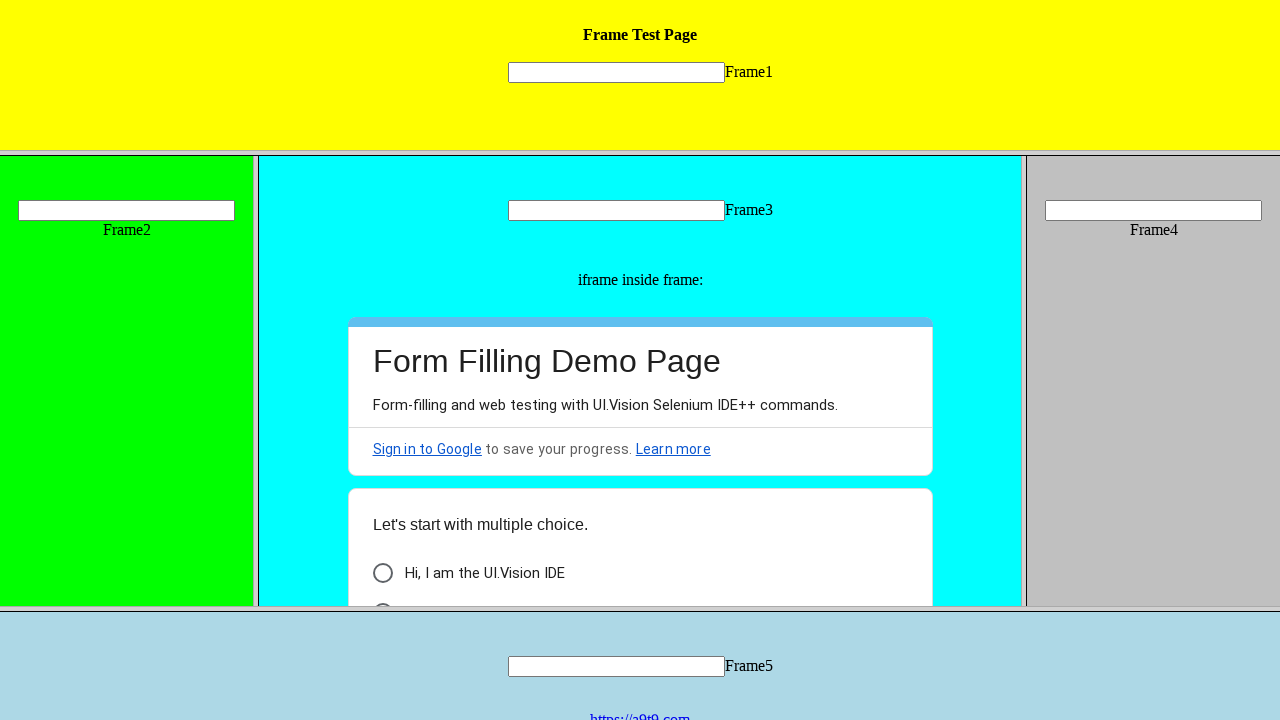

Filled text input in nested frame with 'Hello Frame Test' on frame[src='frame_1.html'] >> internal:control=enter-frame >> [name='mytext1']
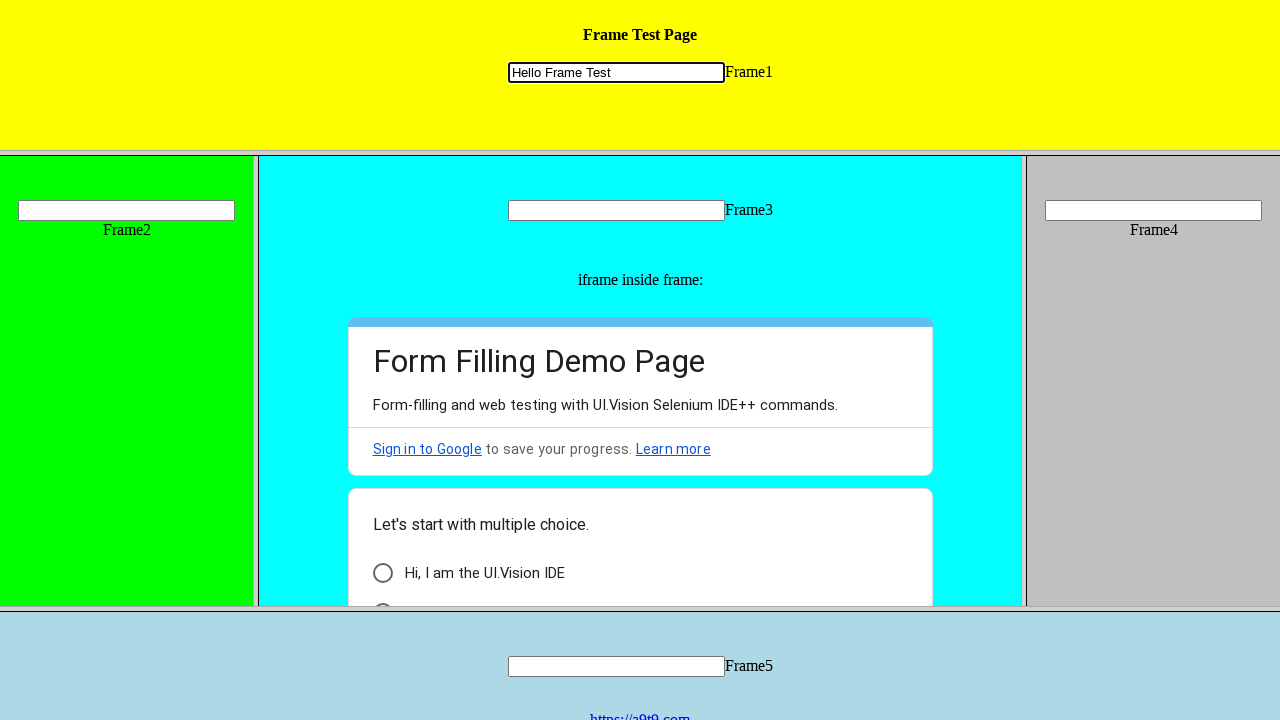

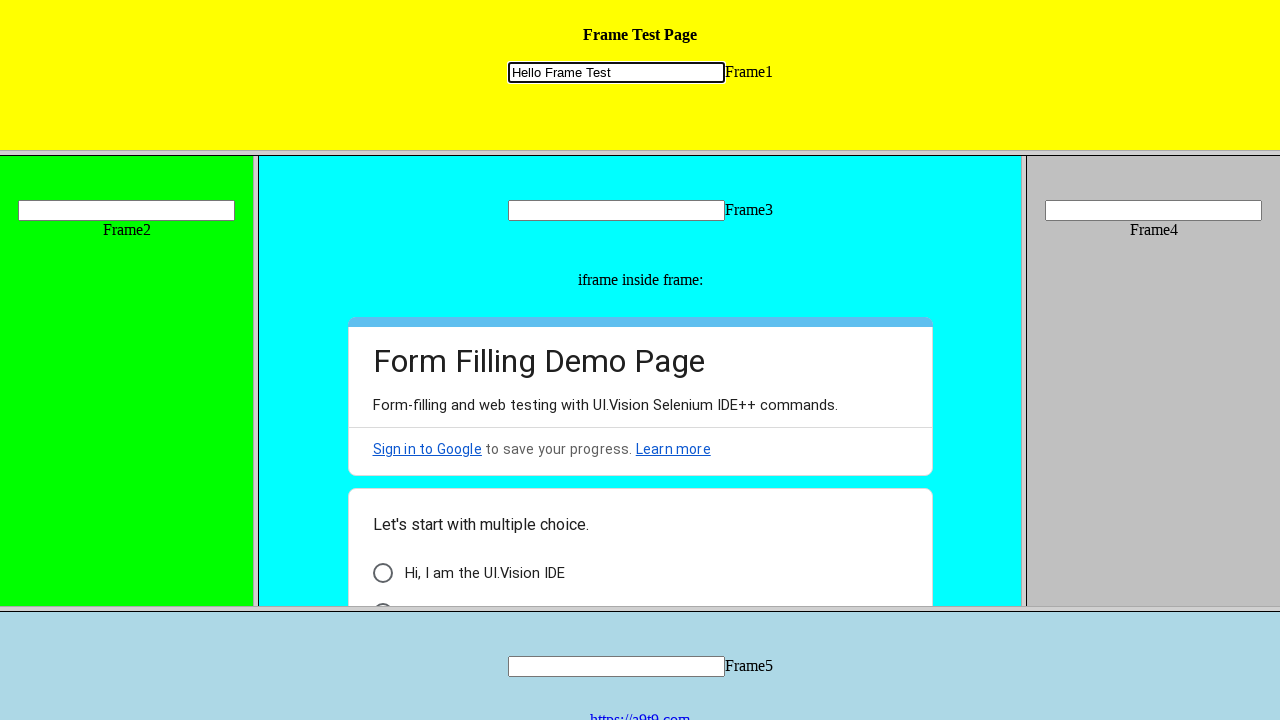